Tests the age form by entering name and age values, submitting, and verifying the result message

Starting URL: https://acctabootcamp.github.io/site/examples/age

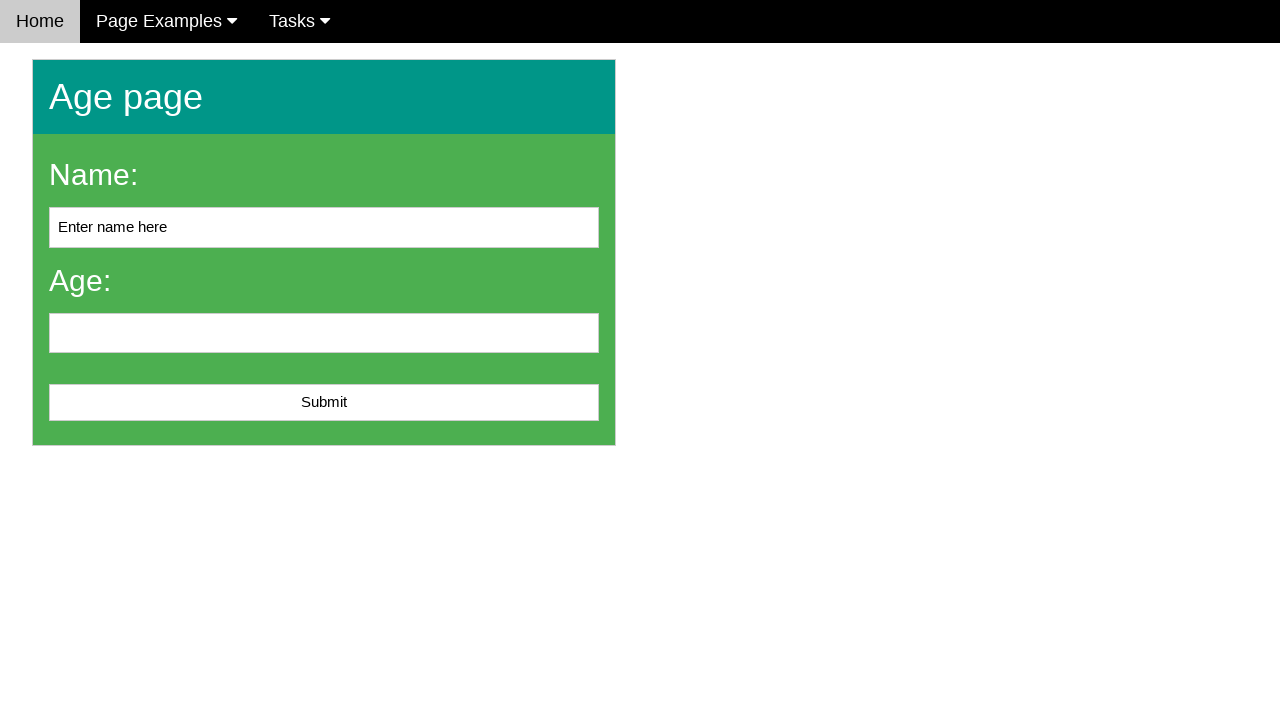

Cleared name input field on #name
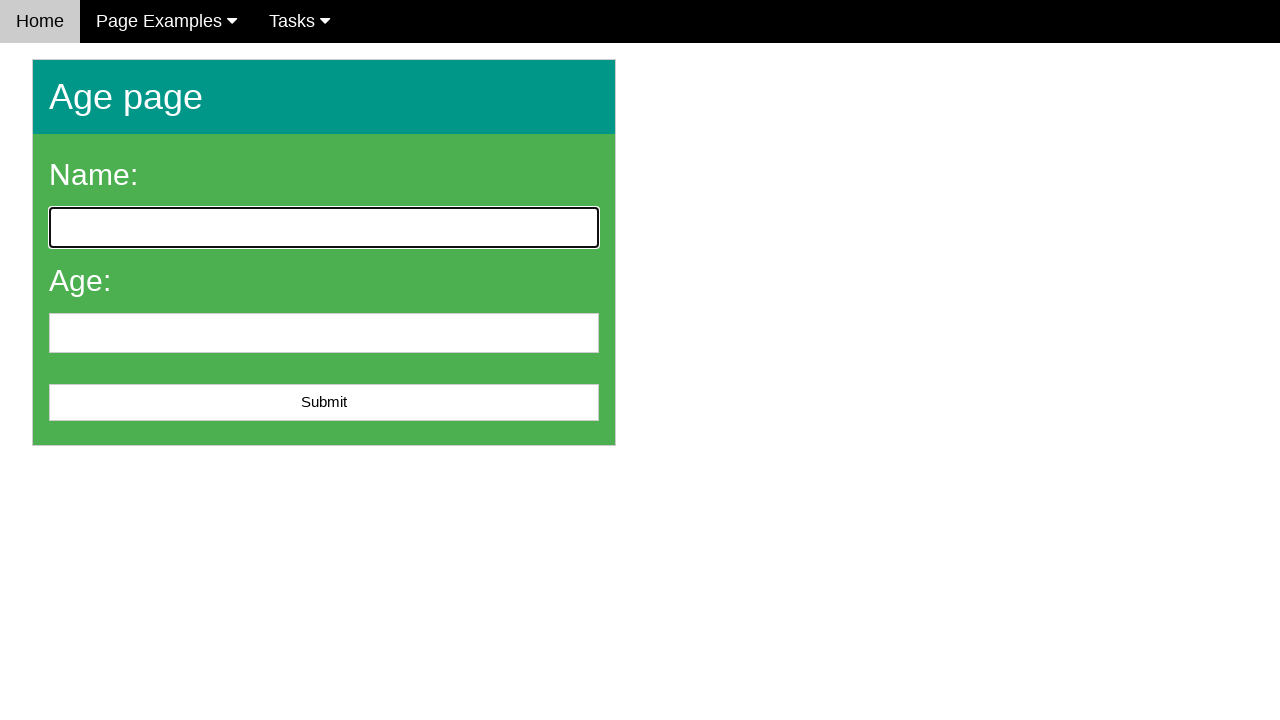

Entered name 'John Smith' in name field on #name
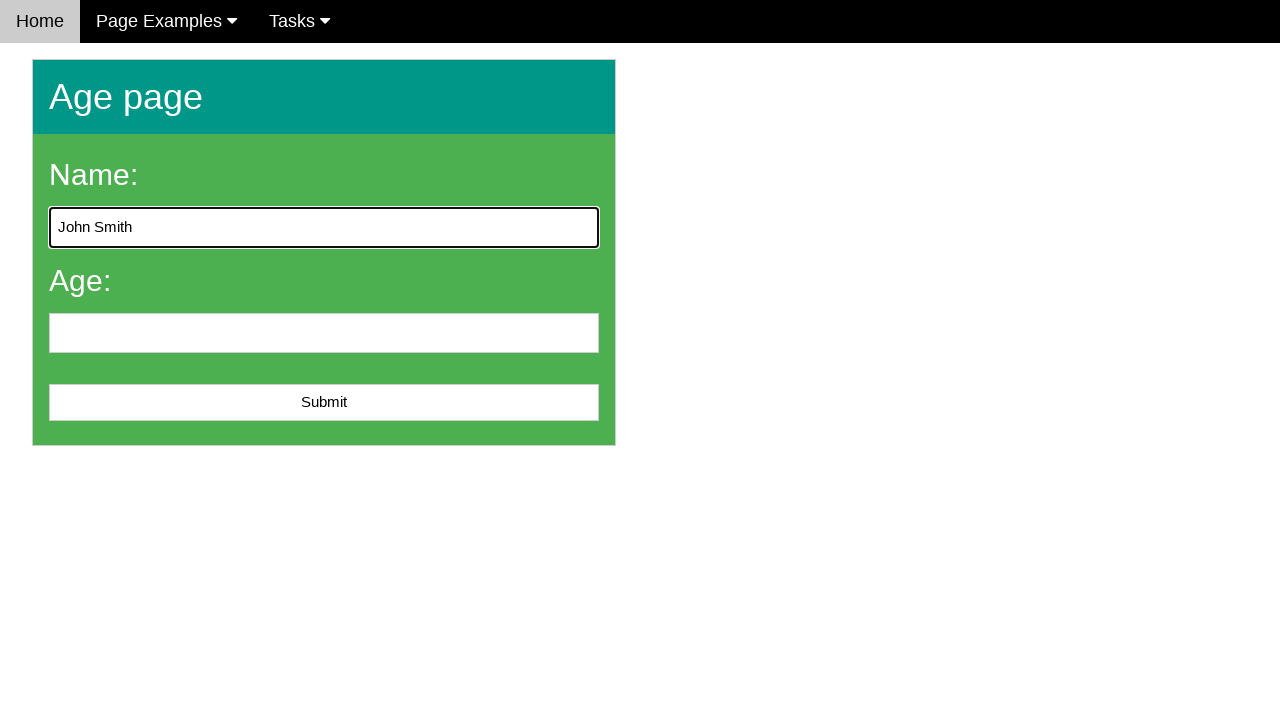

Entered age '25' in age field on #age
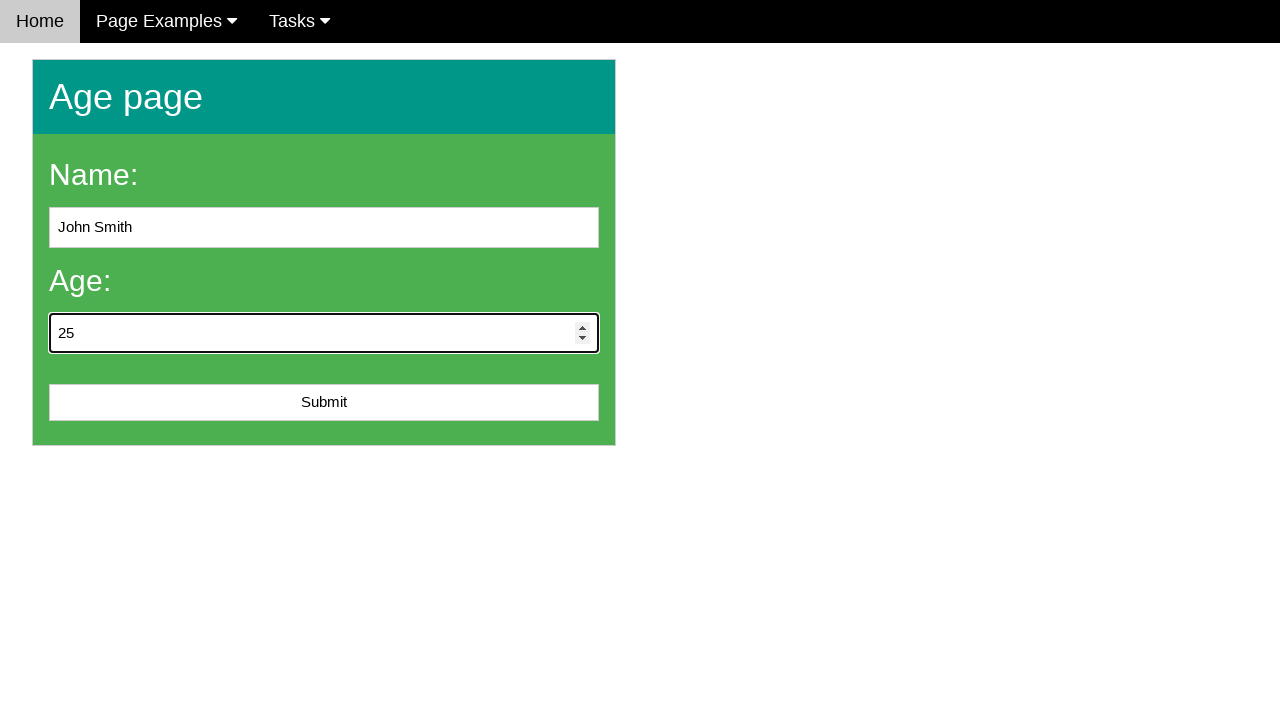

Clicked submit button to submit age form at (324, 403) on #submit
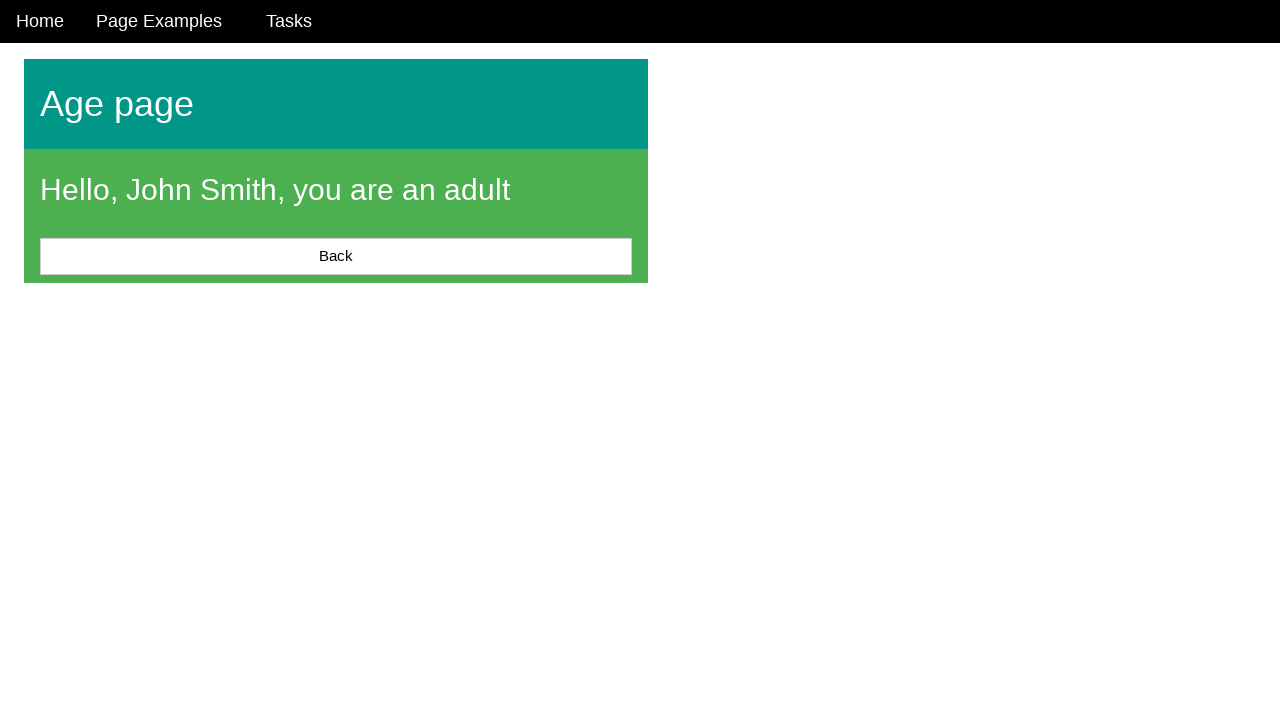

Result message appeared on page
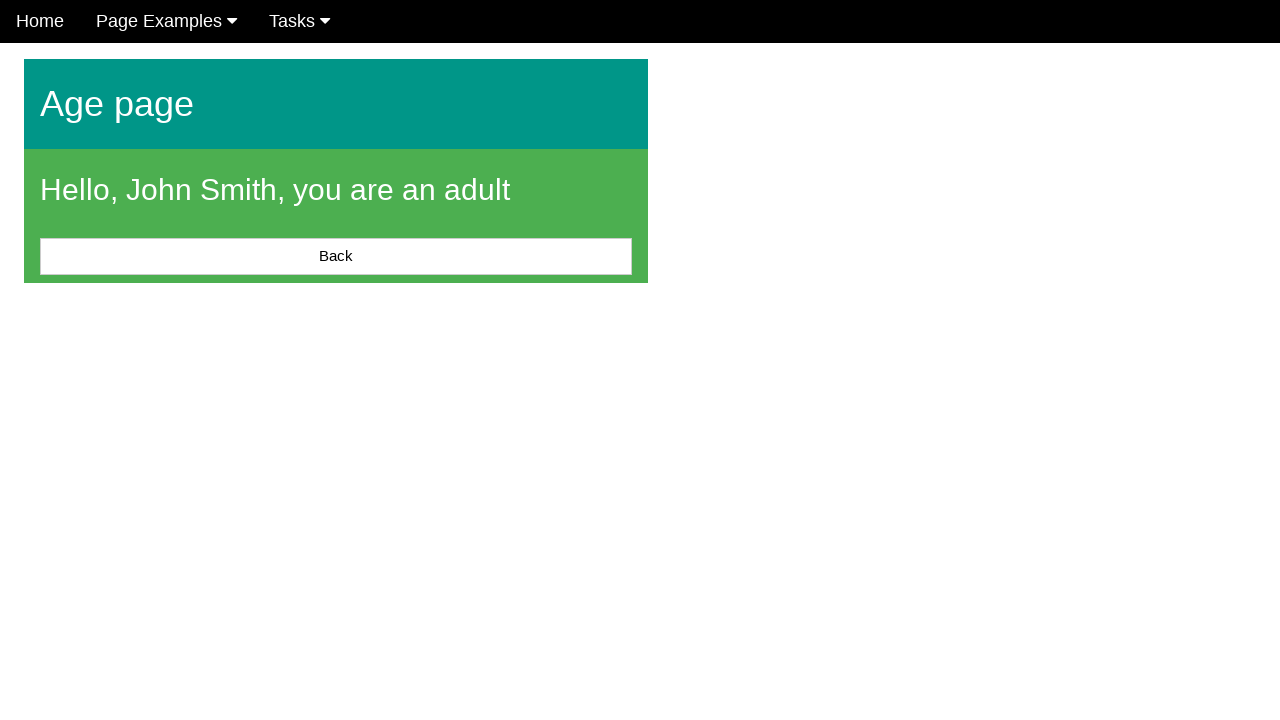

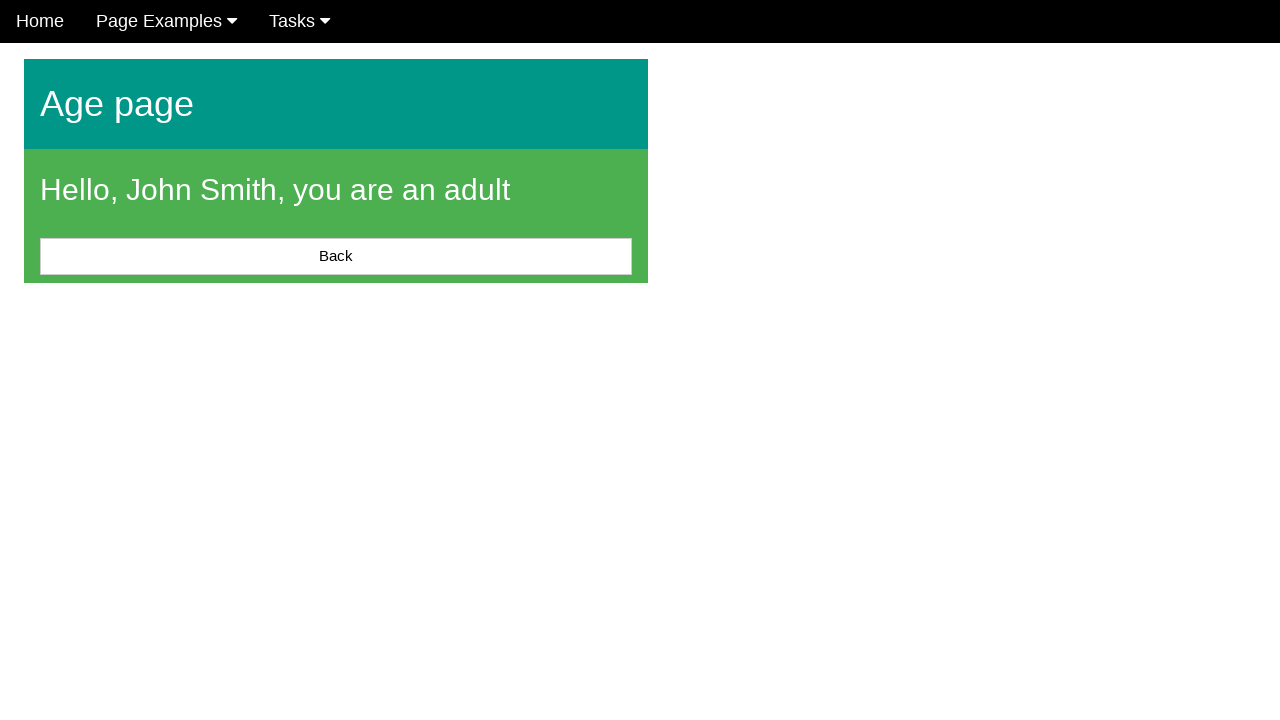